Tests GitHub repository search and issue verification using decorator steps by searching for a repository, navigating to it, and checking for a specific issue title

Starting URL: https://github.com

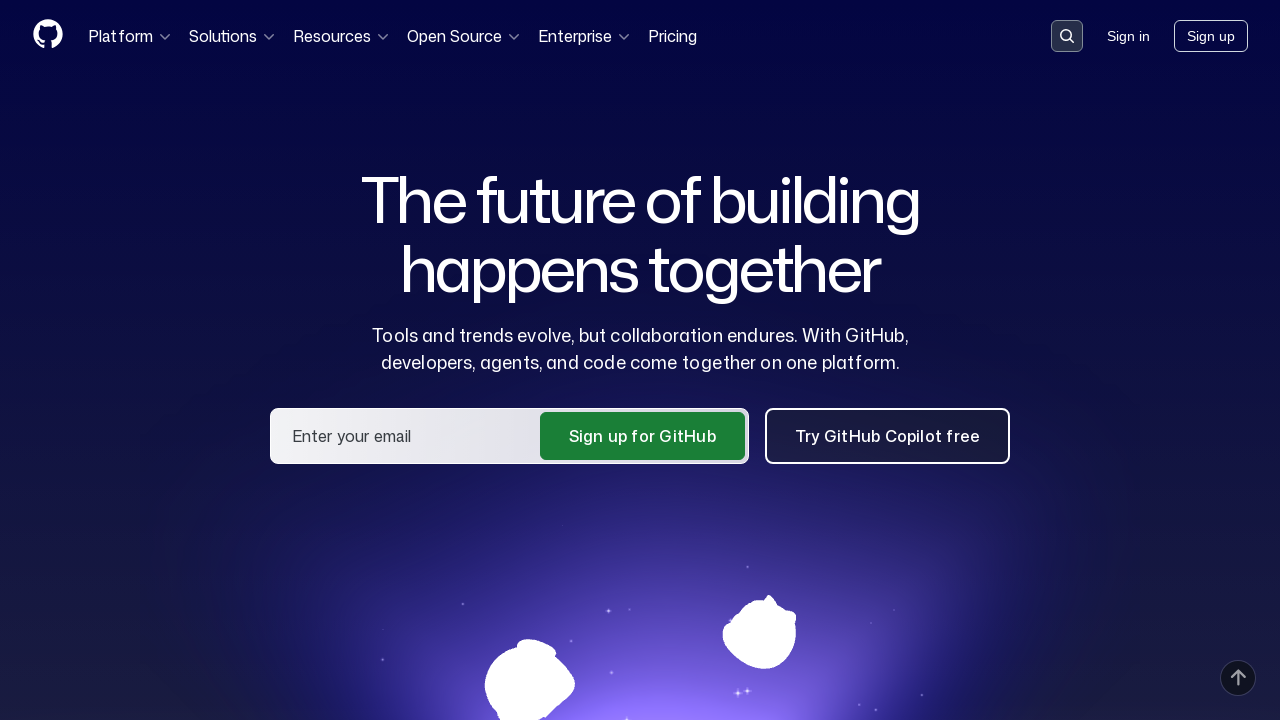

Clicked search button in header at (1067, 36) on .header-search-button
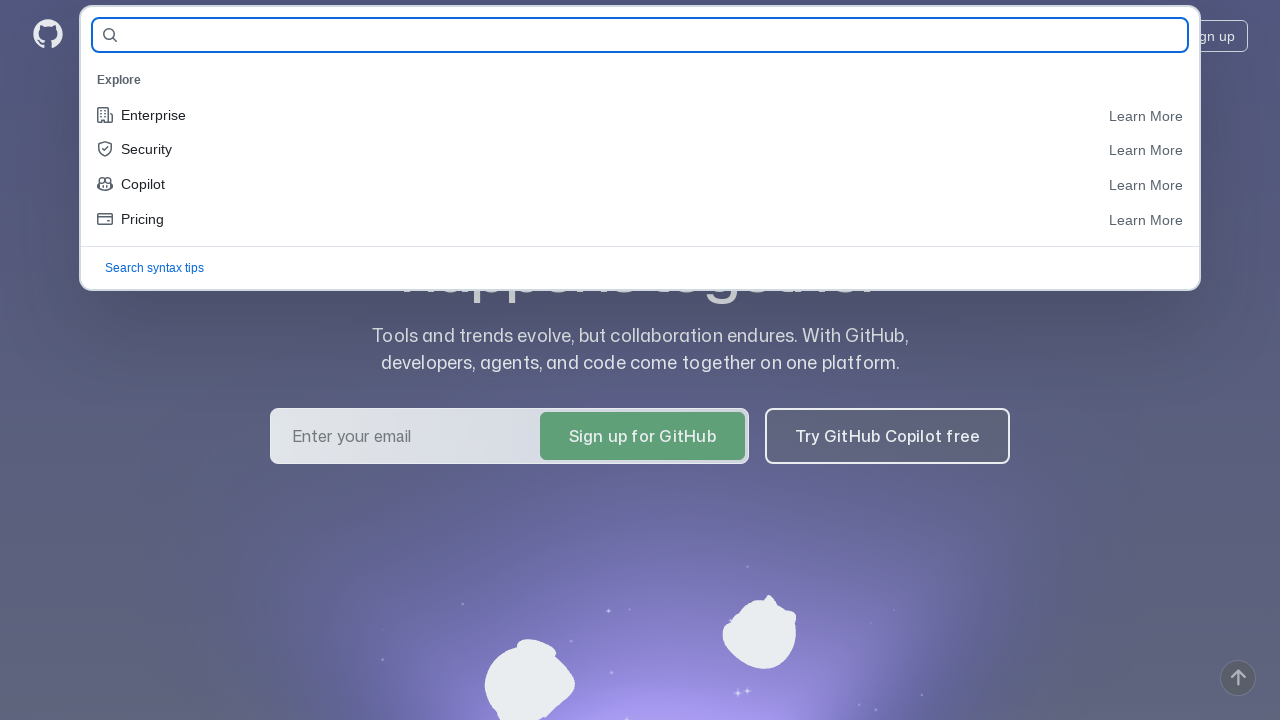

Filled search field with repository name 'ZhannaOvcharenko/qa_guru_python_10_hw' on #query-builder-test
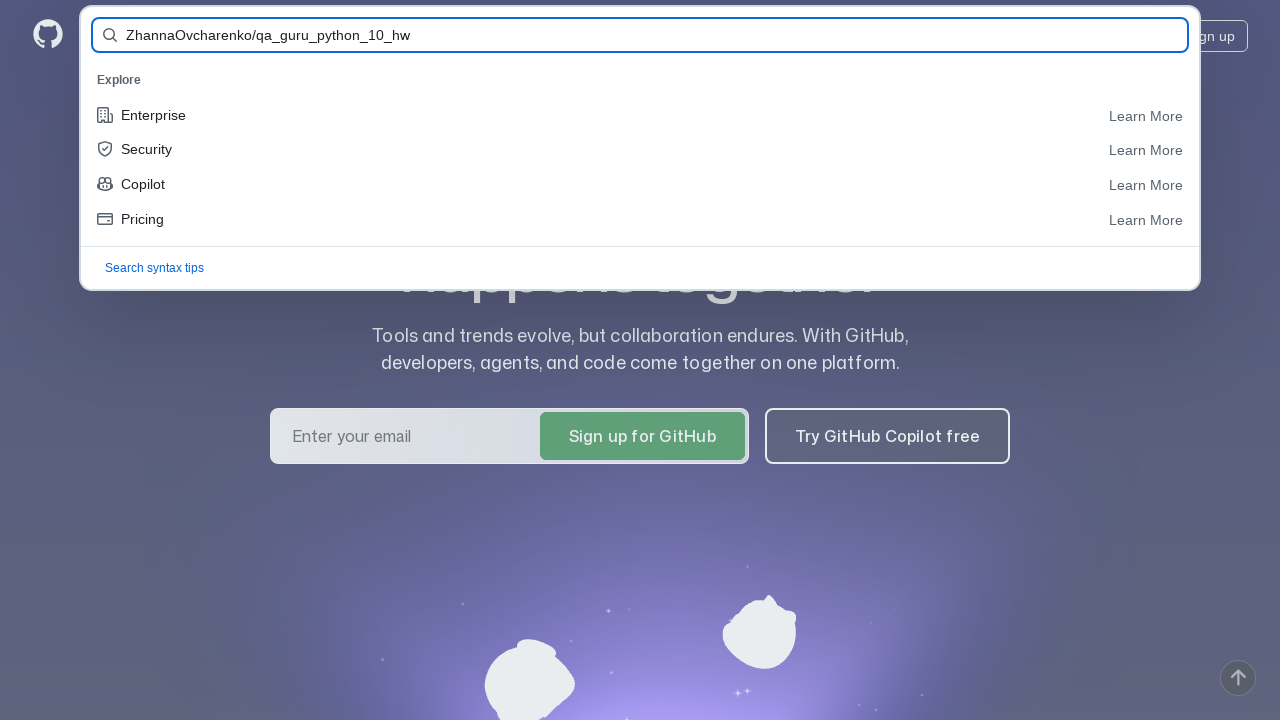

Pressed Enter to search for repository on #query-builder-test
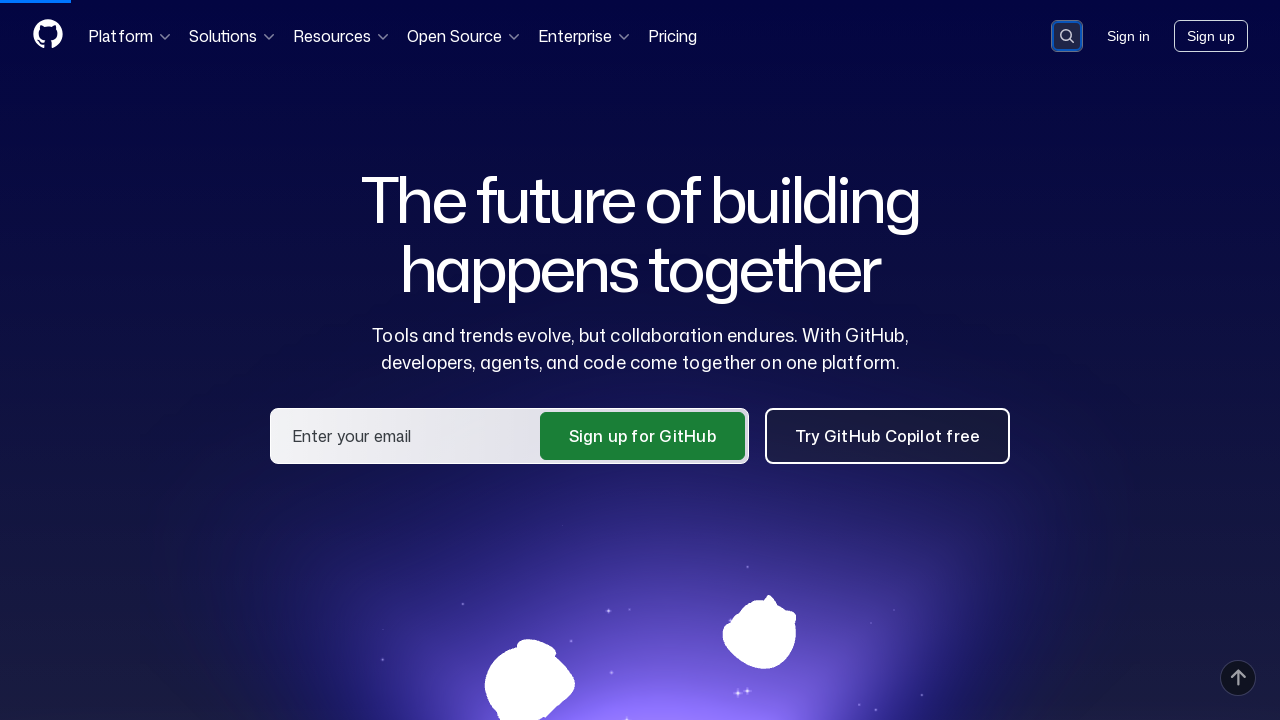

Clicked on repository link in search results at (538, 161) on a:has-text("ZhannaOvcharenko/qa_guru_python_10_hw")
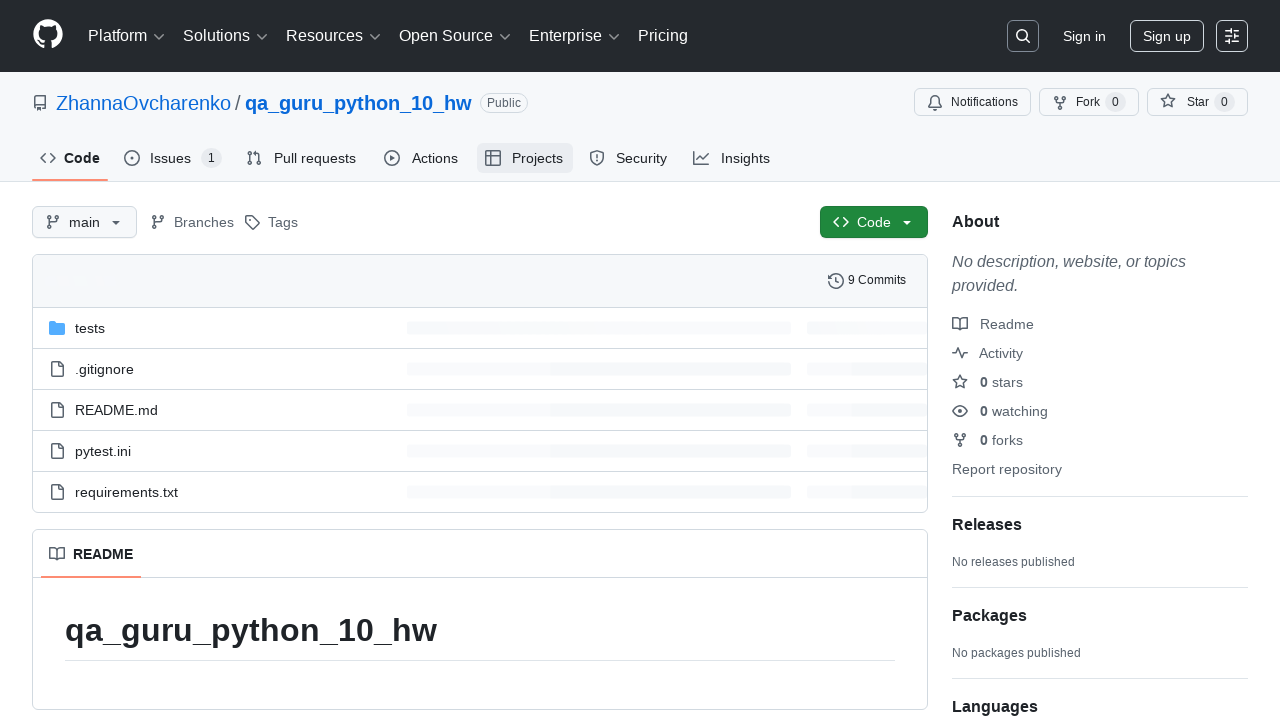

Clicked on Issues tab at (173, 158) on #issues-tab
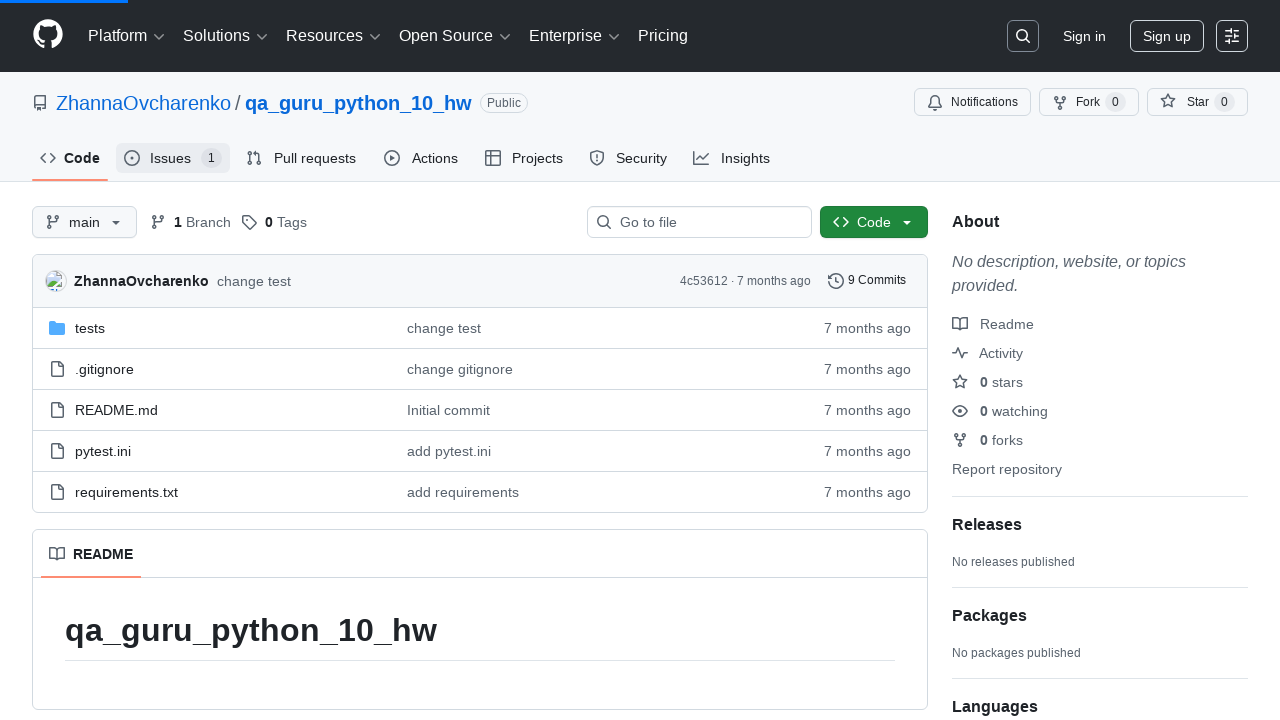

Issue title link loaded and visible
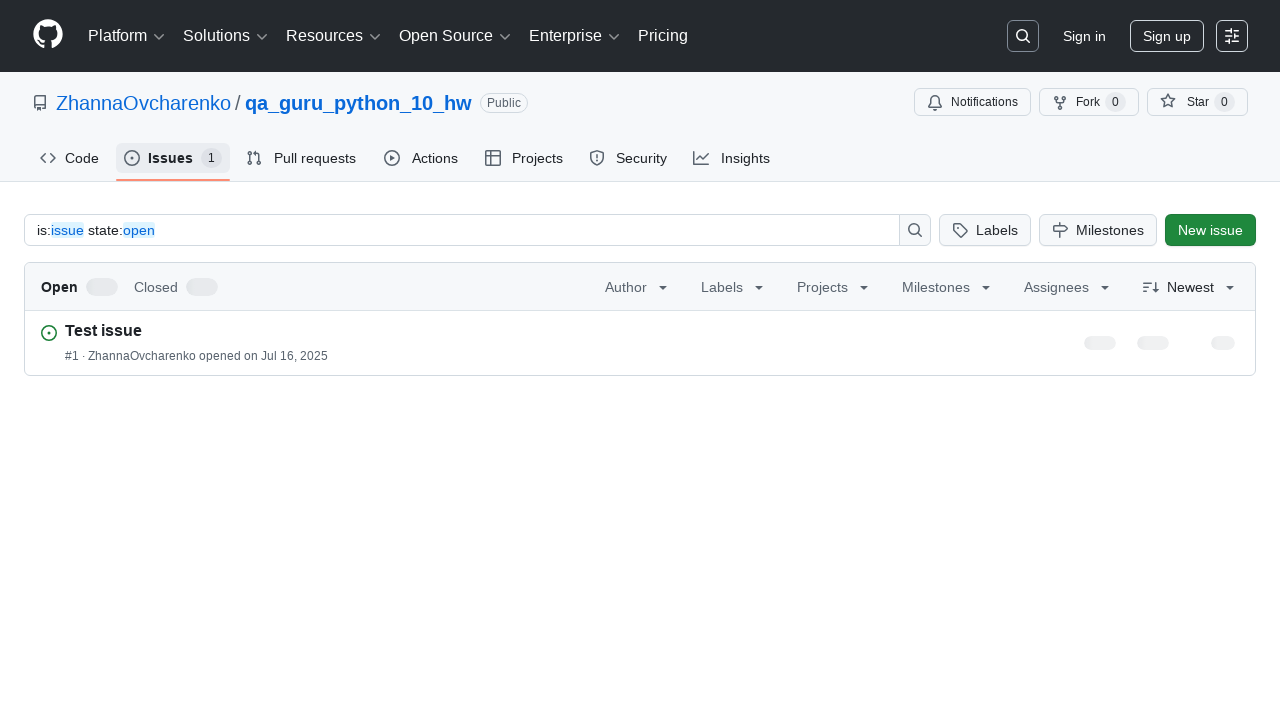

Verified issue title is 'Test issue'
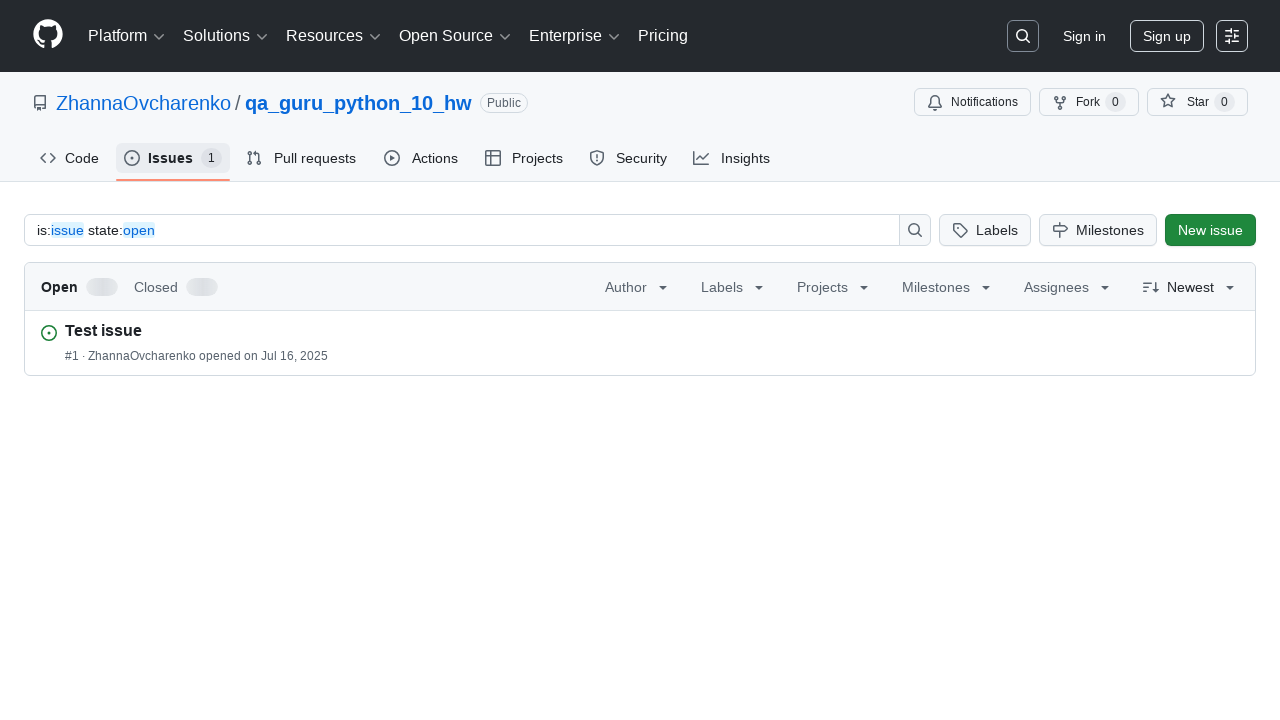

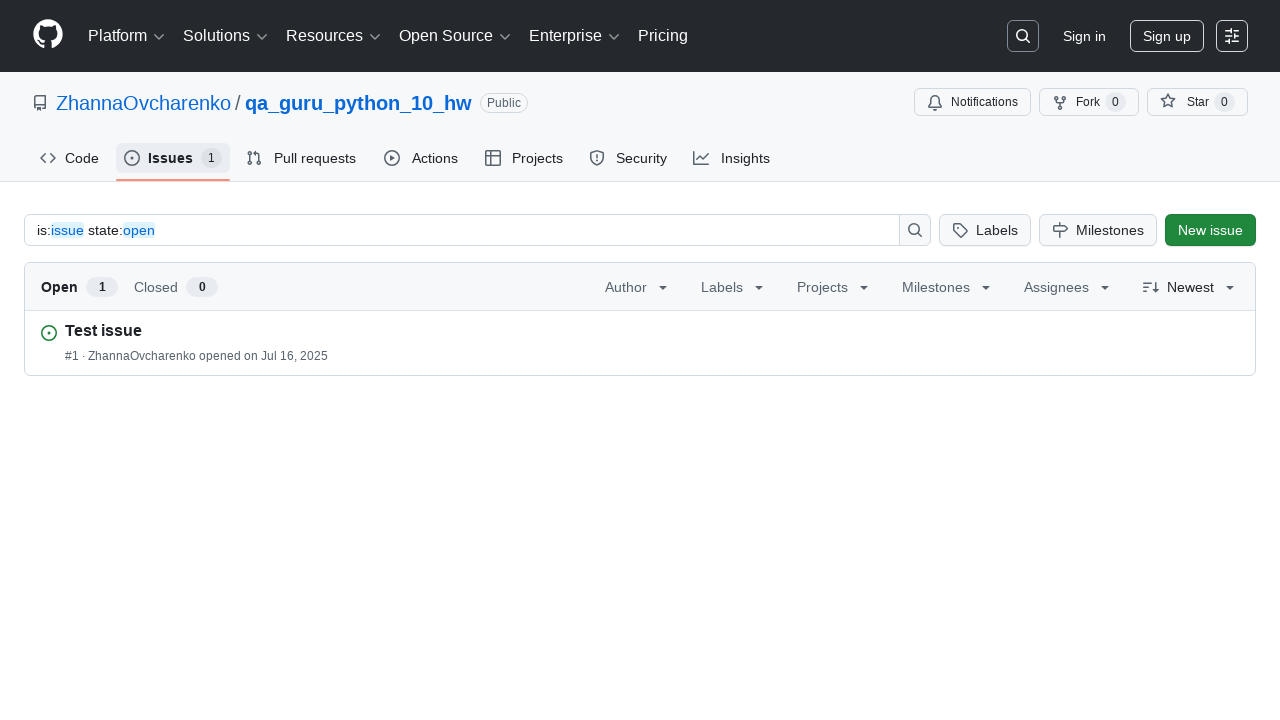